Clicks the "Selenide examples" link on the Quick start page and verifies navigation to the GitHub organization page

Starting URL: https://selenide.org/quick-start.html

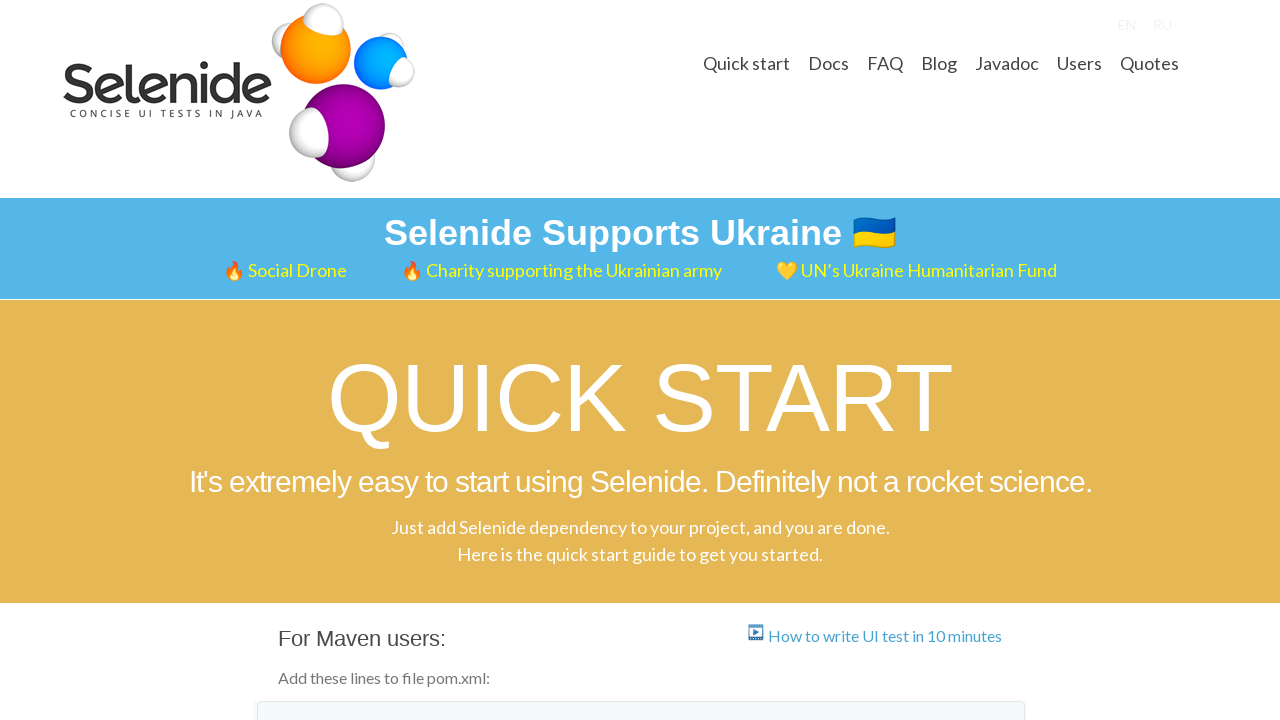

Located 'Selenide examples' link on Quick start page
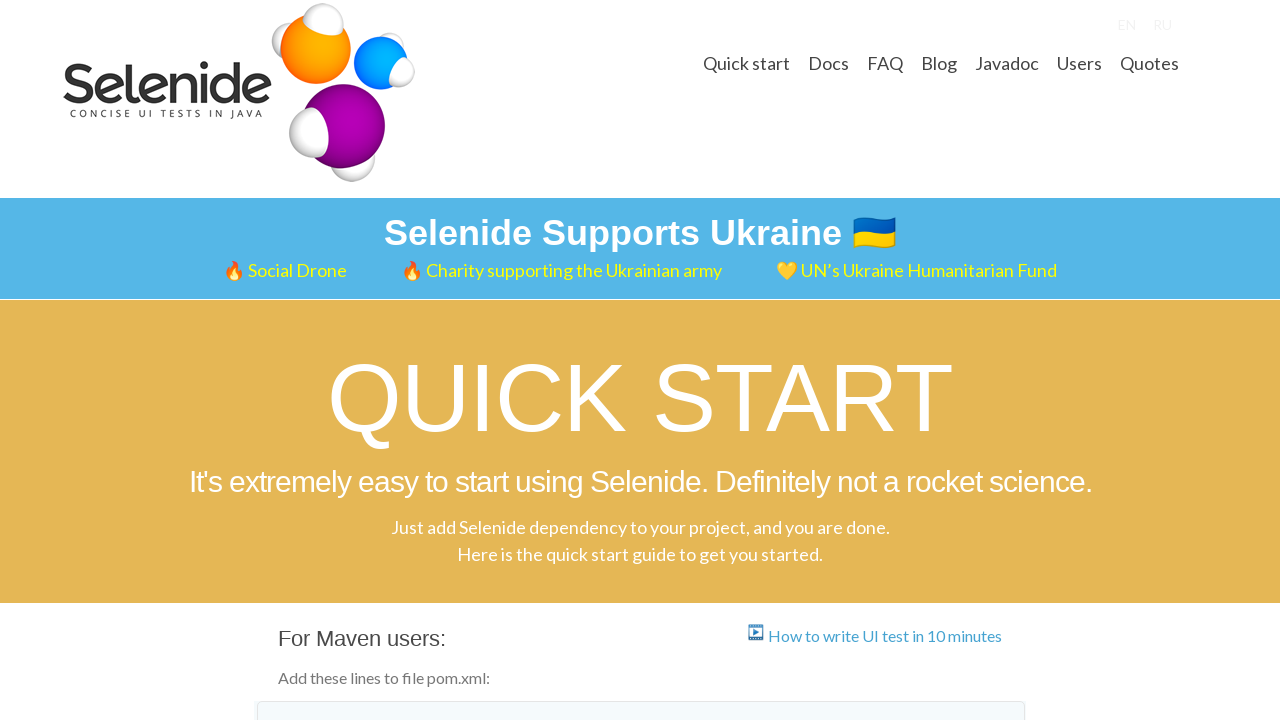

Verified link href points to GitHub organization page
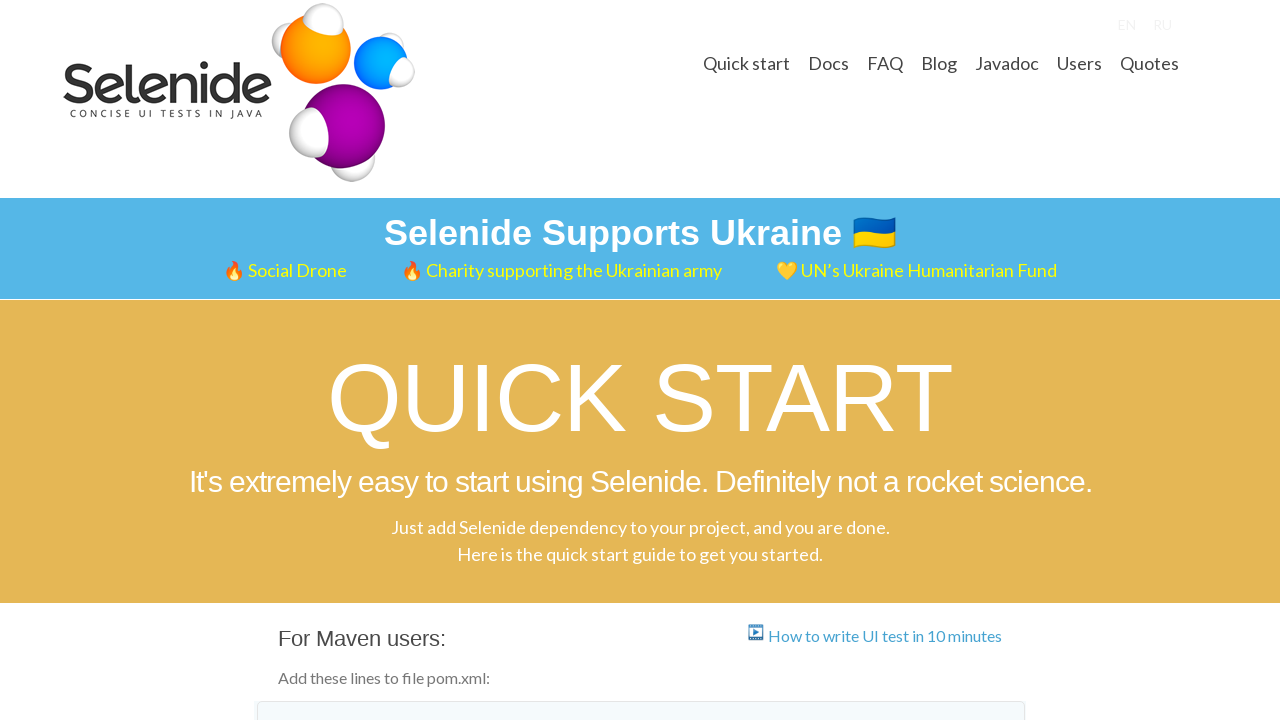

Clicked 'Selenide examples' link via JavaScript
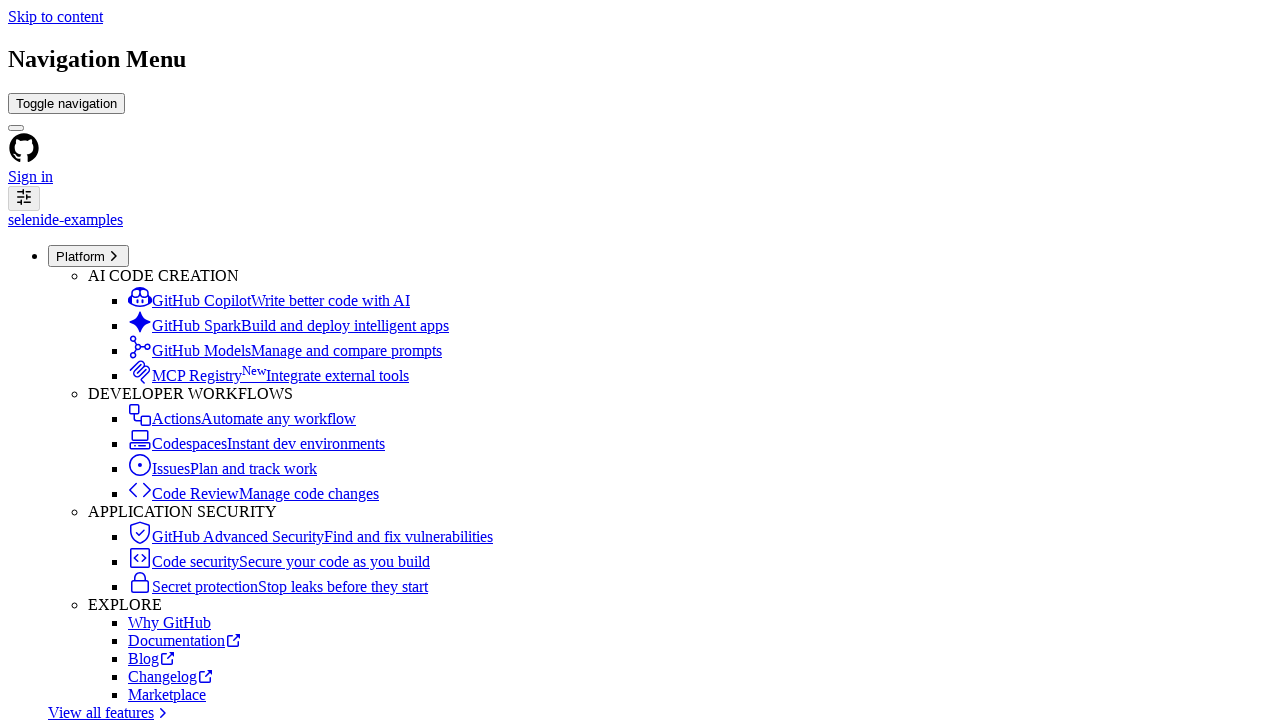

GitHub organization page loaded with visible heading
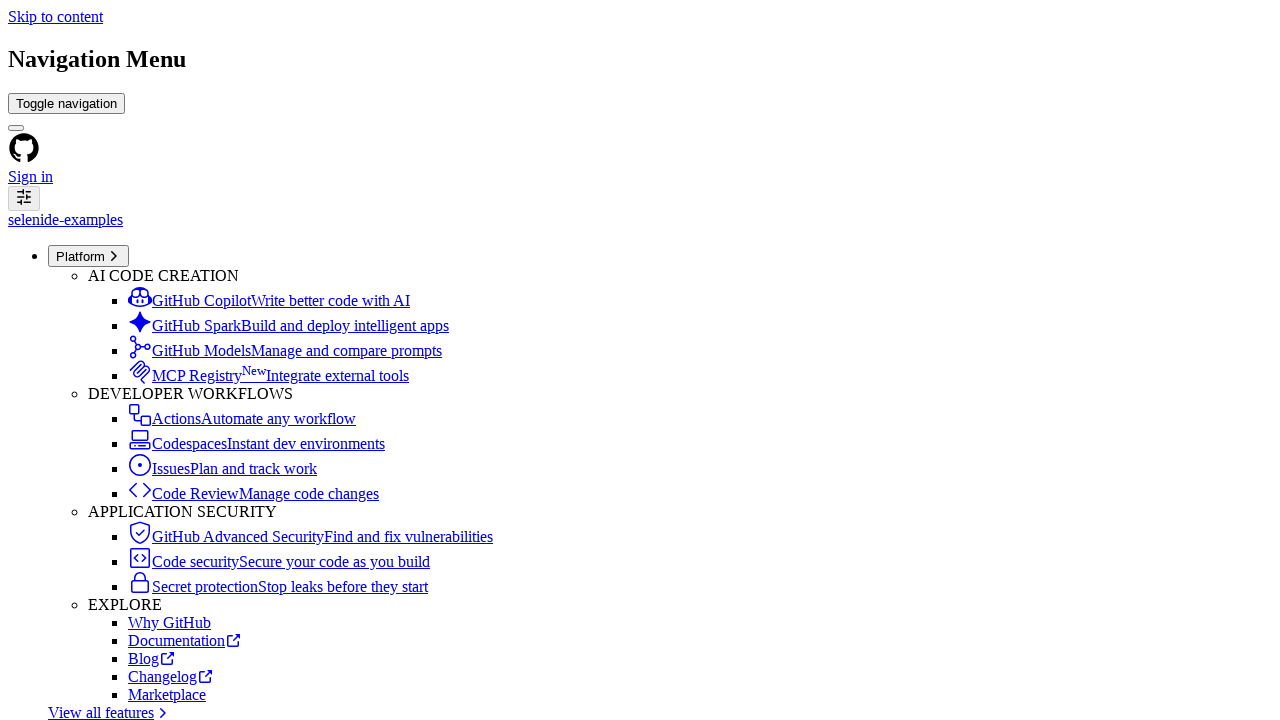

Verified 'Selenide examples' text appears in GitHub organization heading
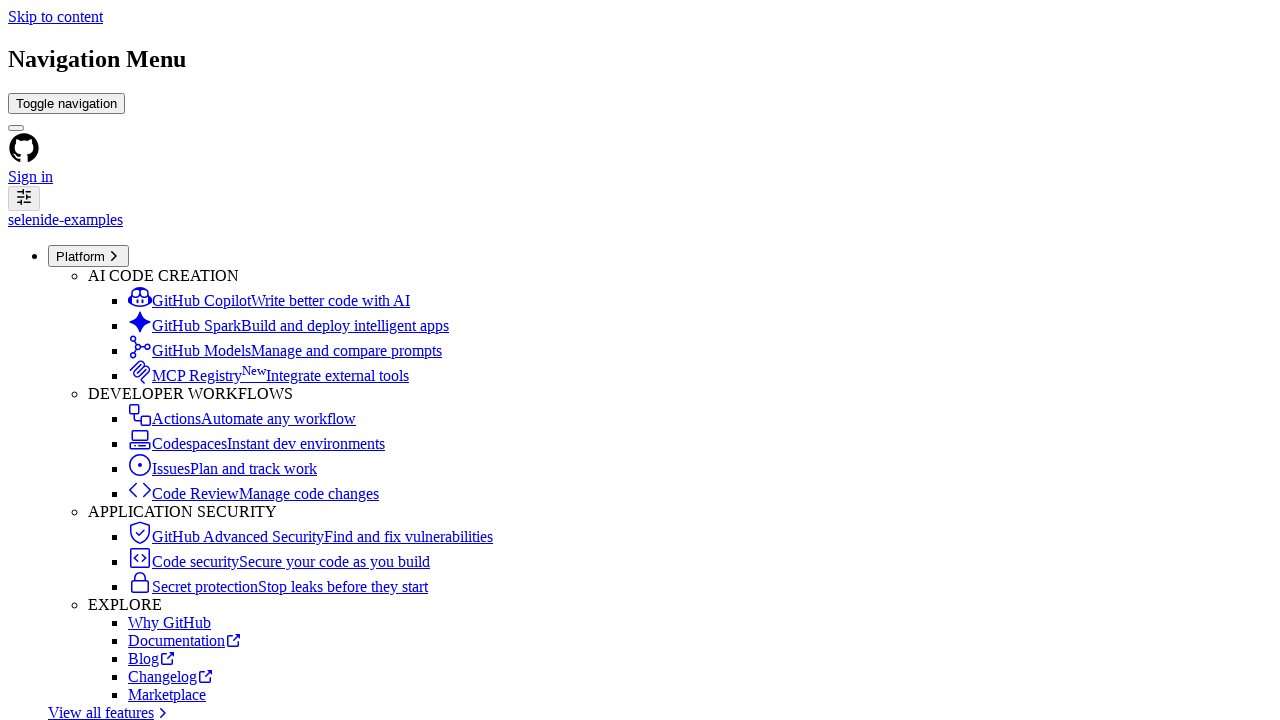

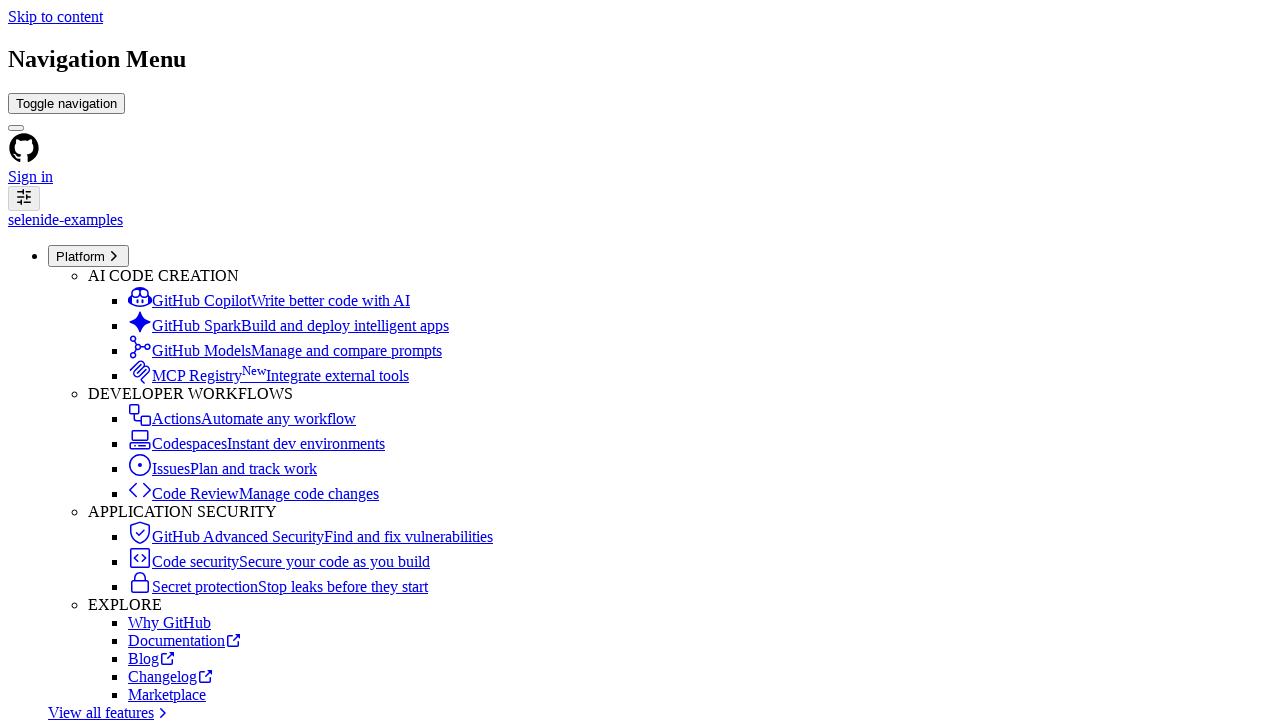